Tests drag-and-drop functionality by dragging multiple elements to their corresponding drop zones on a Selenium training page. The test drags 4 different source elements to 4 different target containers.

Starting URL: https://www.omrbranch.com/seleniumtraininginchennaiomr

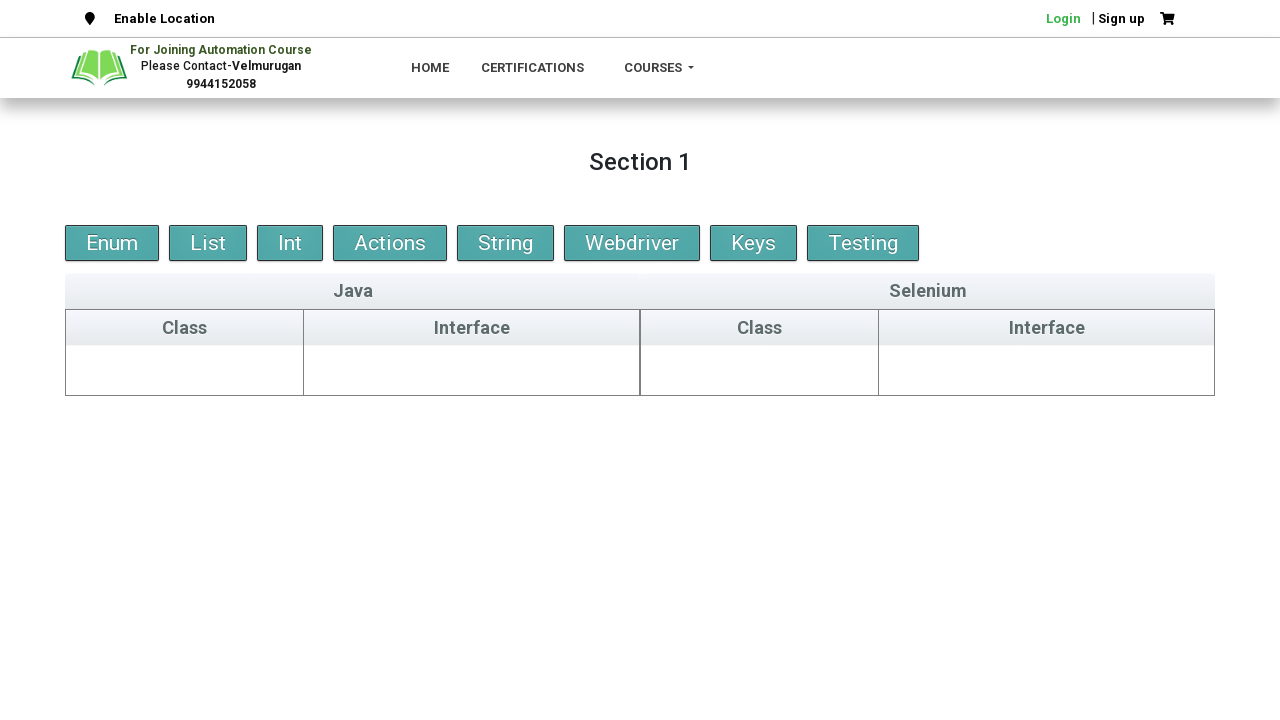

Dragged element #credit2 to #java-class drop zone at (185, 370)
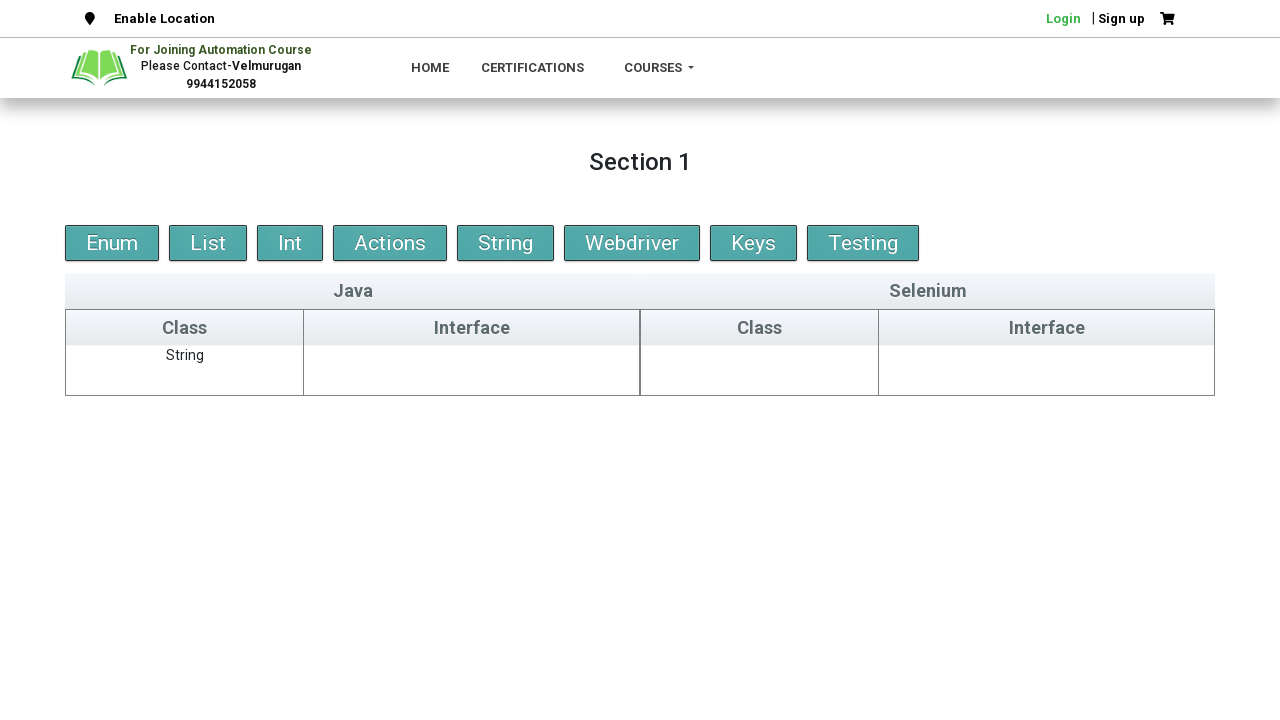

Dragged element #fifth to #selenium-class drop zone at (760, 370)
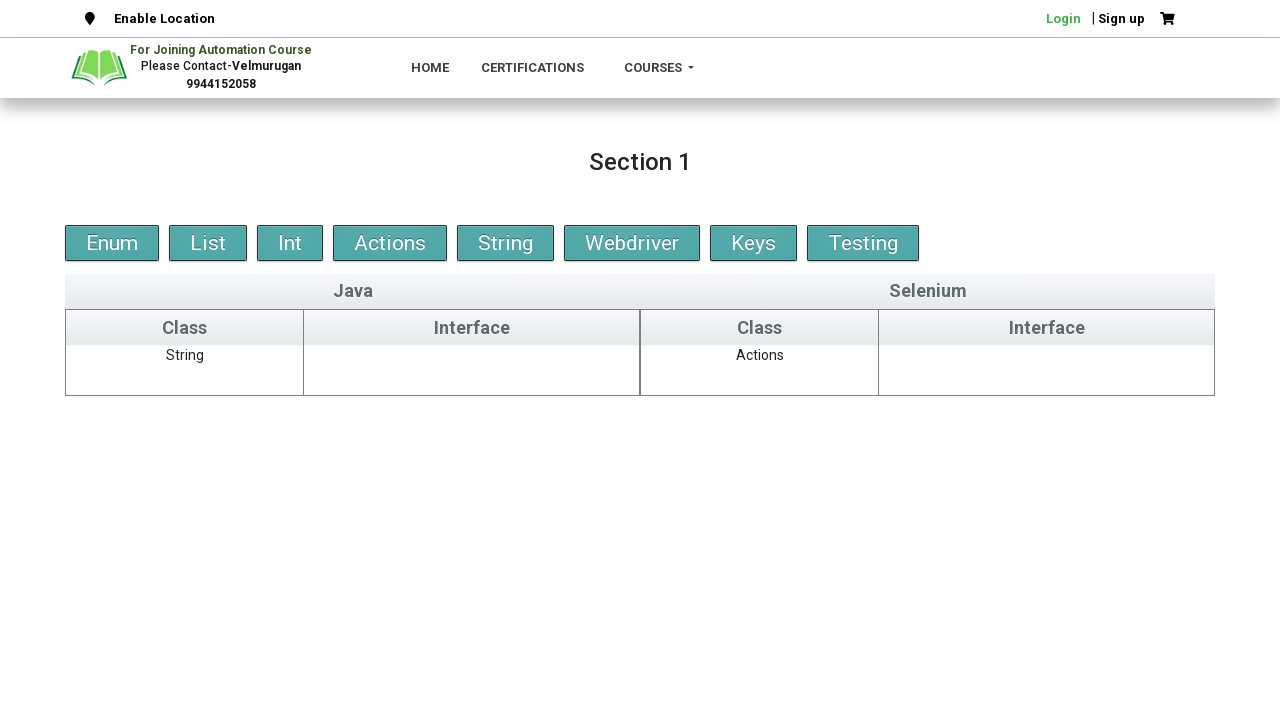

Dragged element #fourth to #java-interface drop zone at (472, 370)
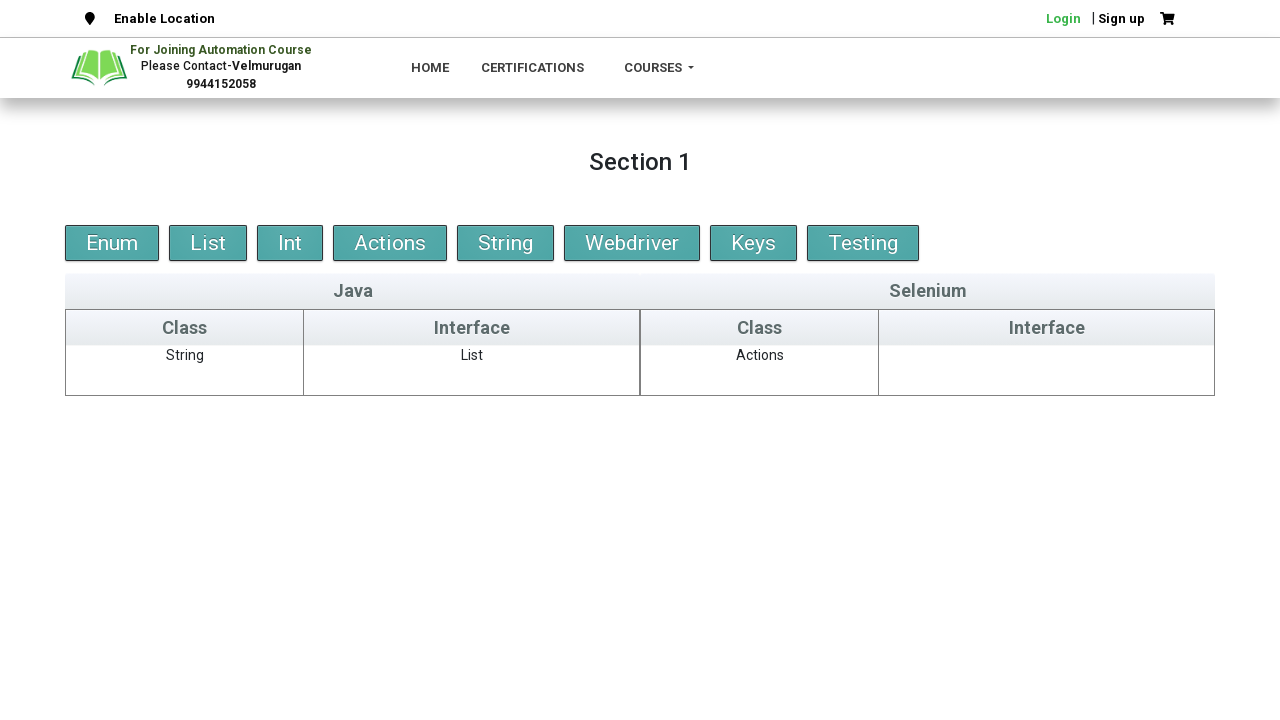

Dragged element #credit1 to #selenium-interface drop zone at (1047, 370)
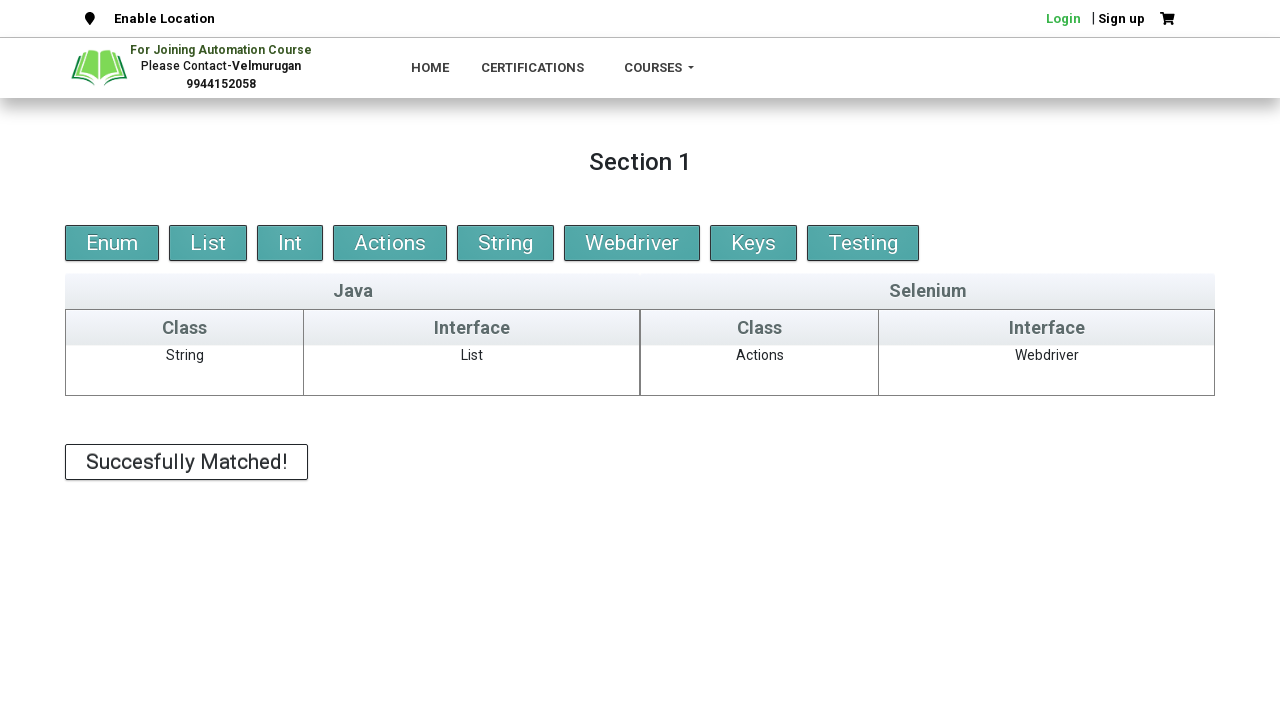

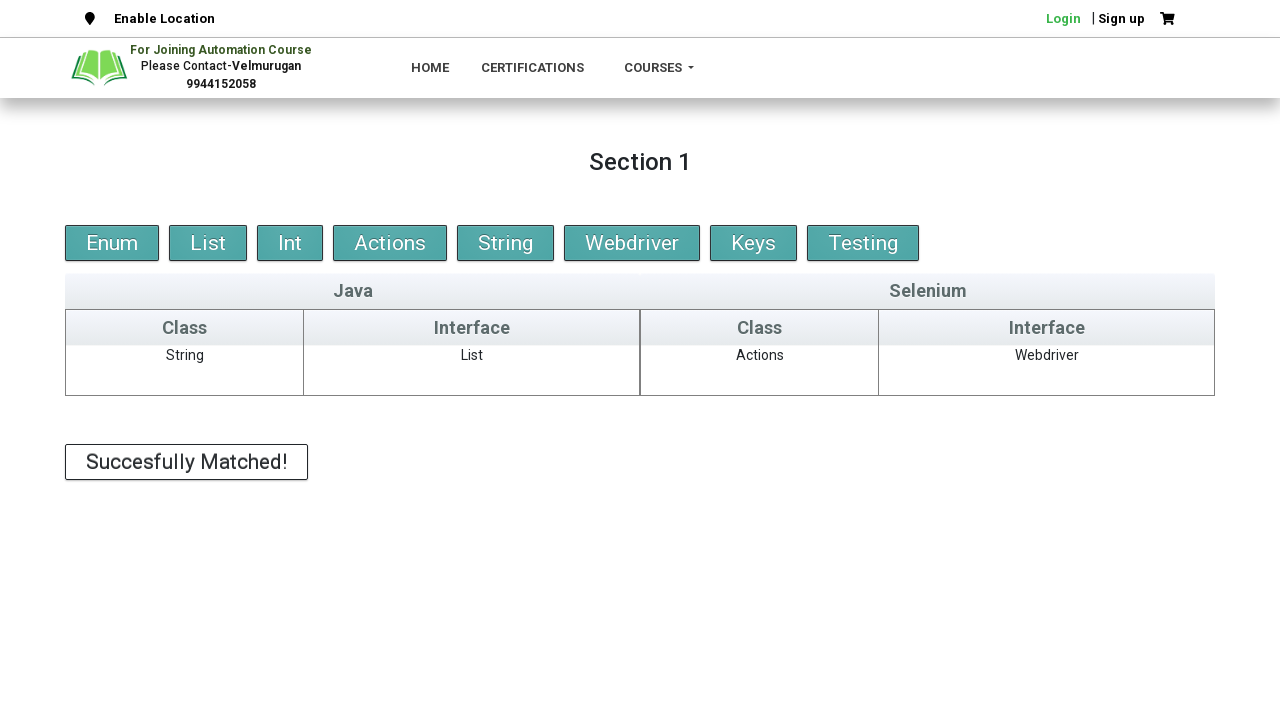